Tests JavaScript scrolling functionality by scrolling to specific elements on the Selenium website

Starting URL: https://www.selenium.dev/

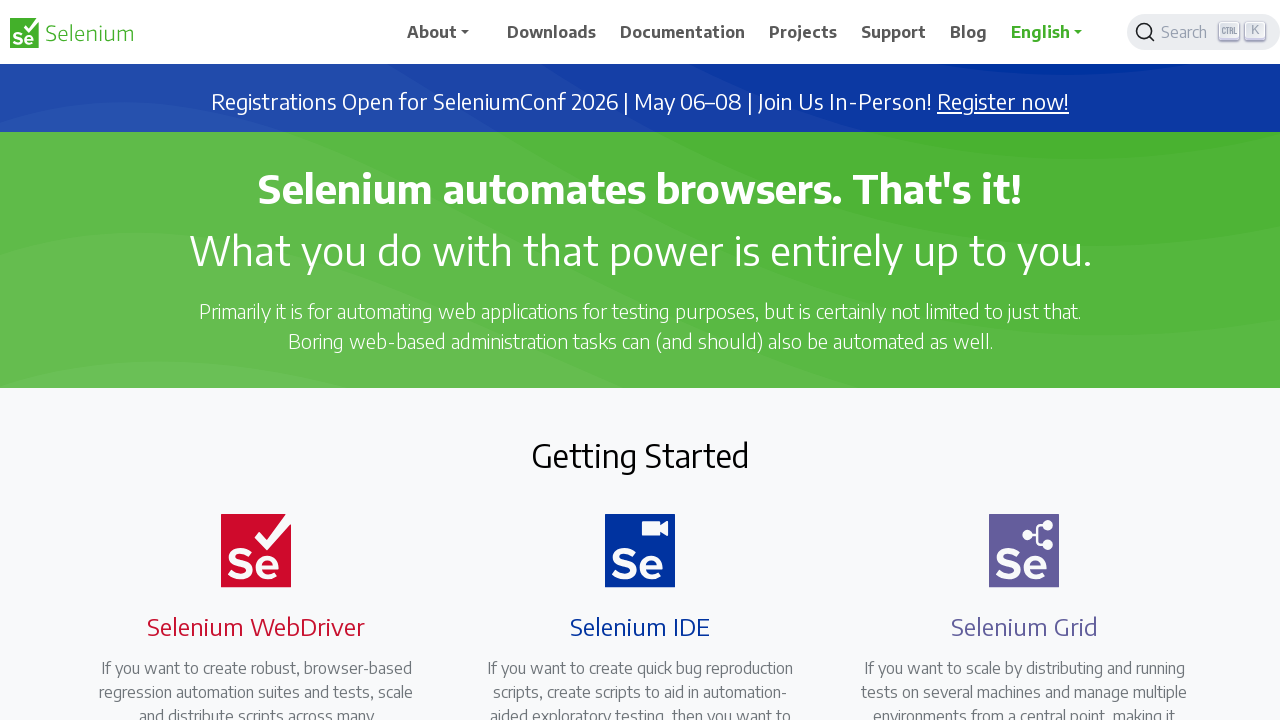

Waited for page DOM content to load on Selenium website
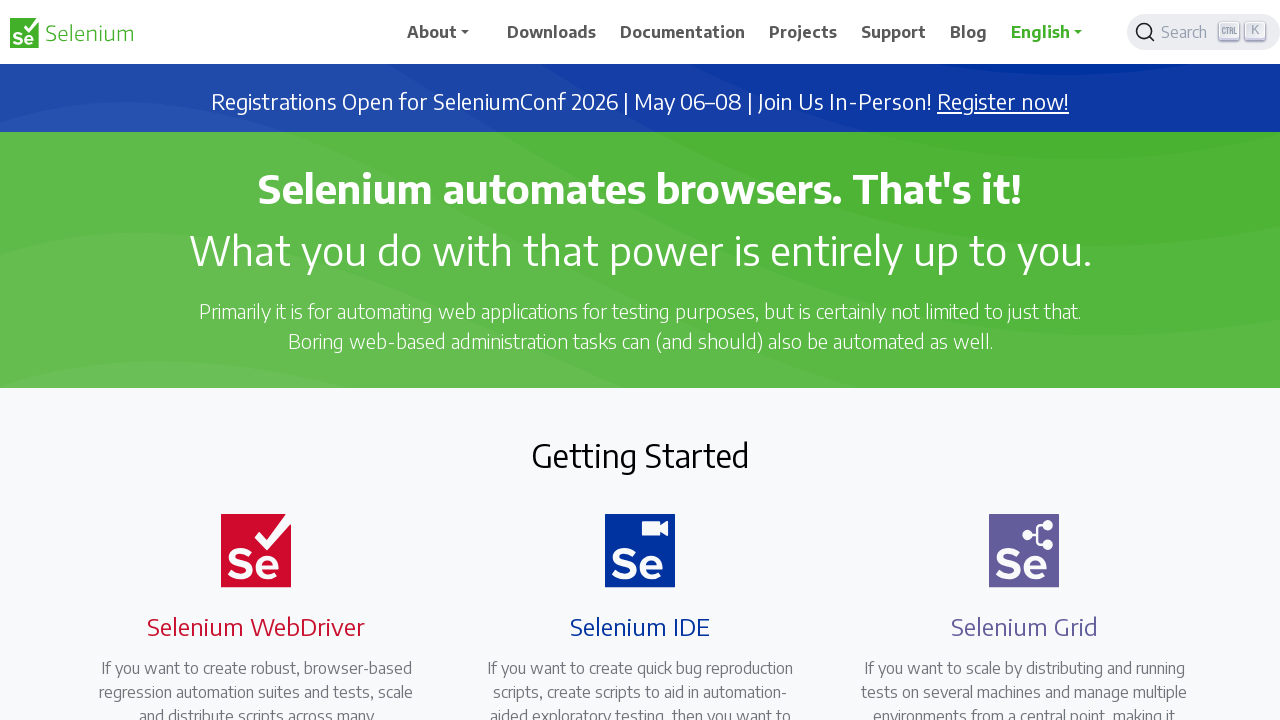

Scrolled to footer element with white text
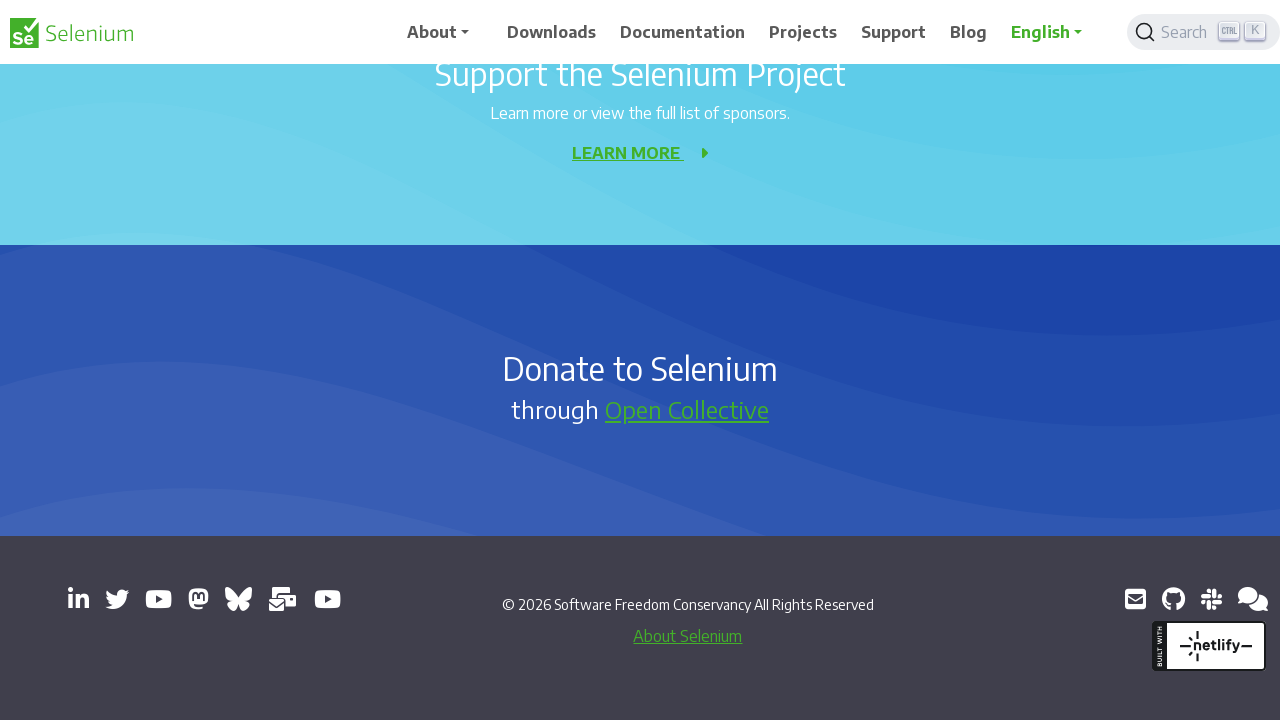

Executed JavaScript scroll to coordinates (100, 100)
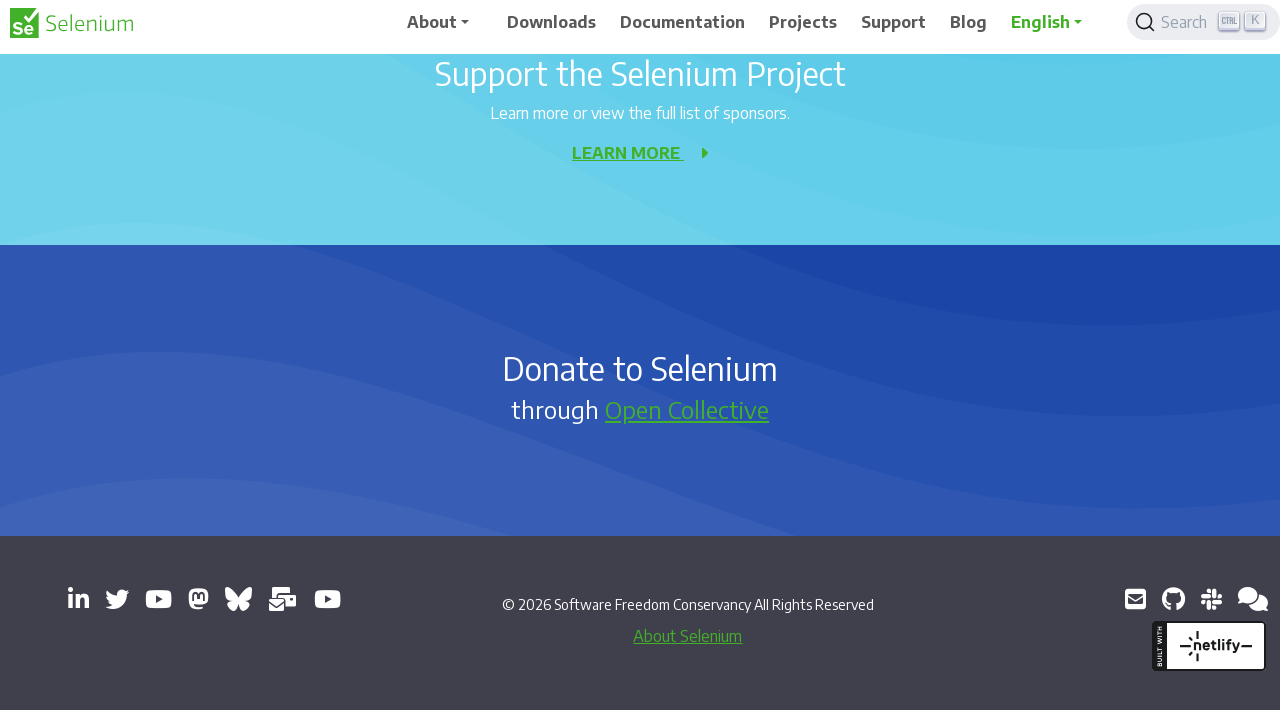

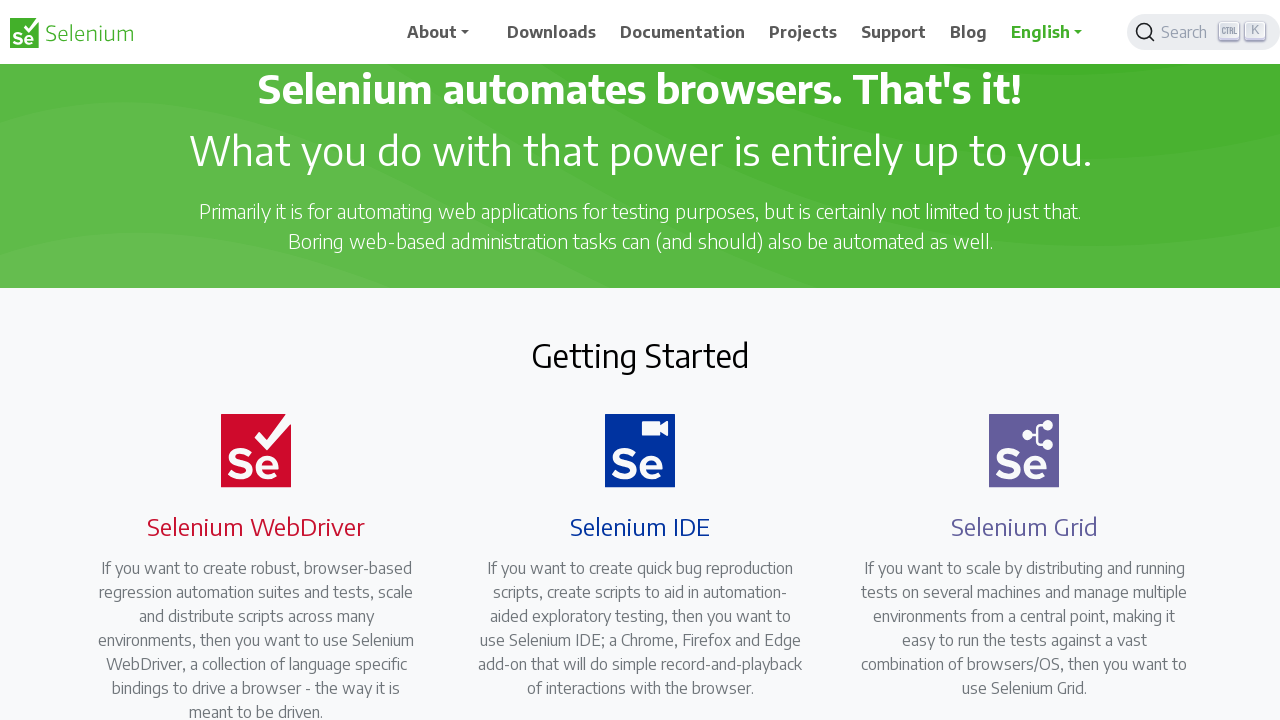